Tests that searching for "Школа" in the search input displays the "Школа танців Dream Team" club card, then clicks on it to view details

Starting URL: http://speak-ukrainian.eastus2.cloudapp.azure.com/dev/

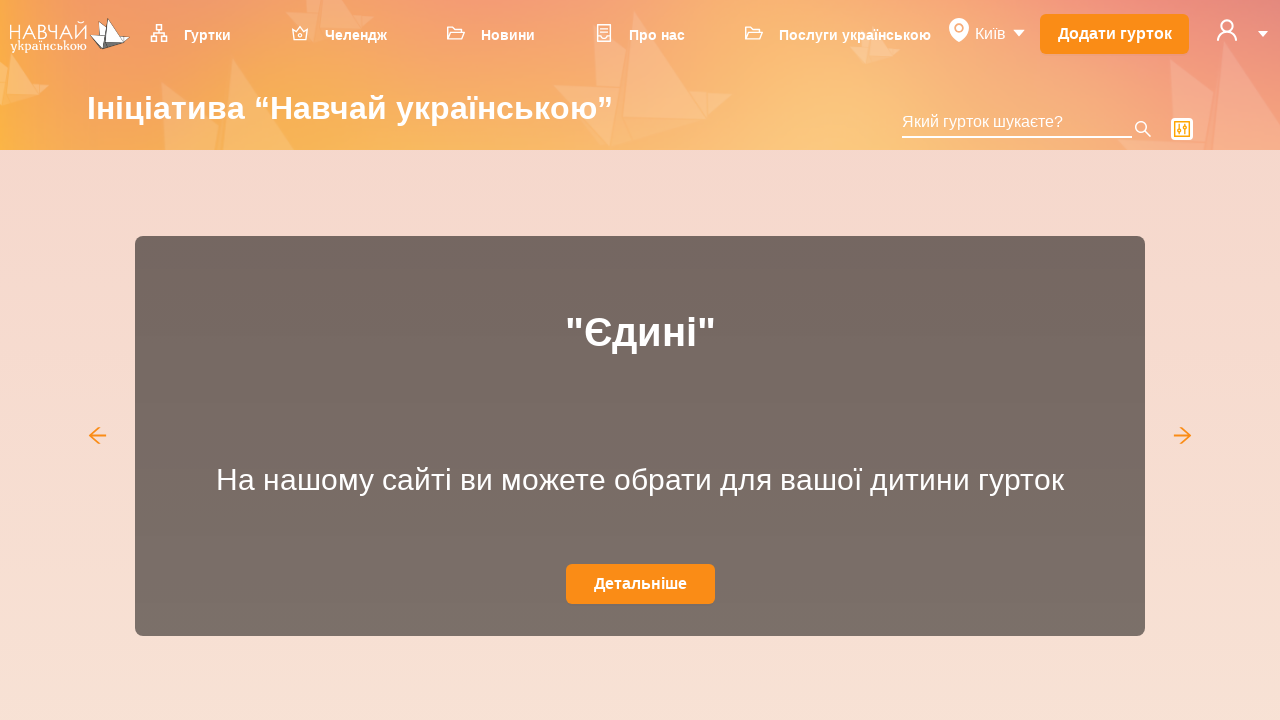

Filled search input with 'Школа' on input.ant-select-selection-search-input
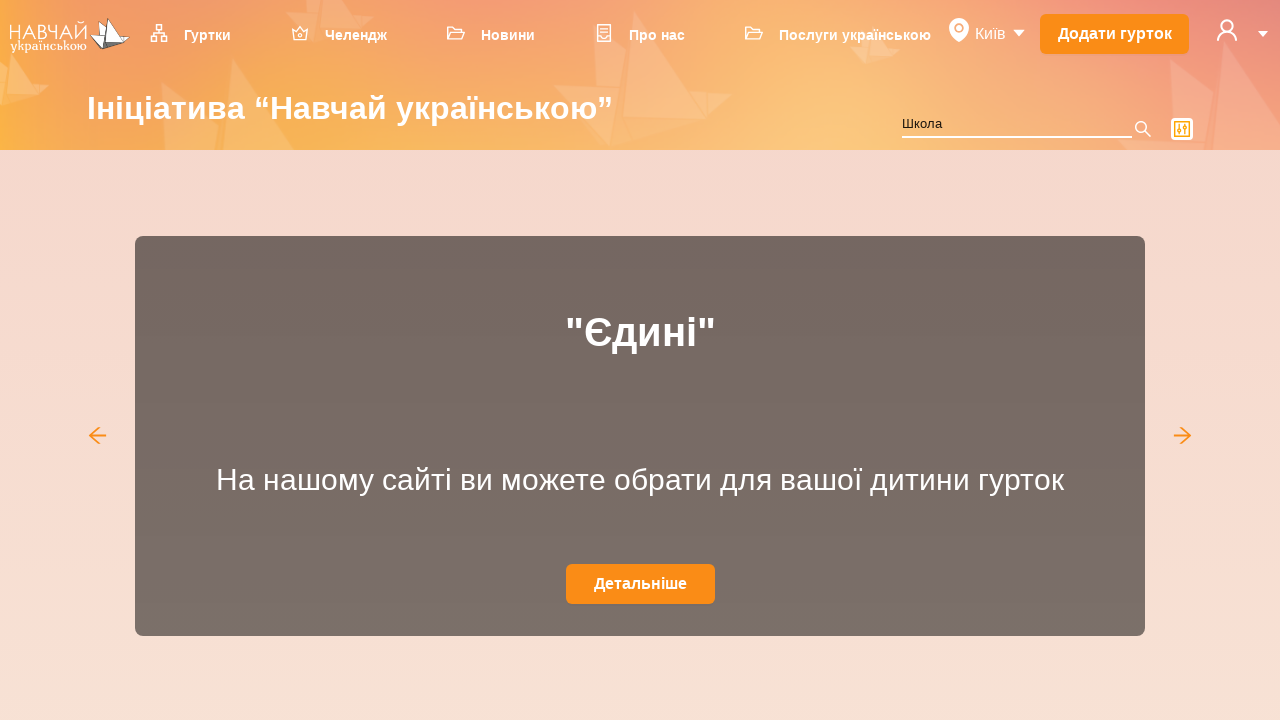

Club card 'Школа танців Dream Team' appeared in search results
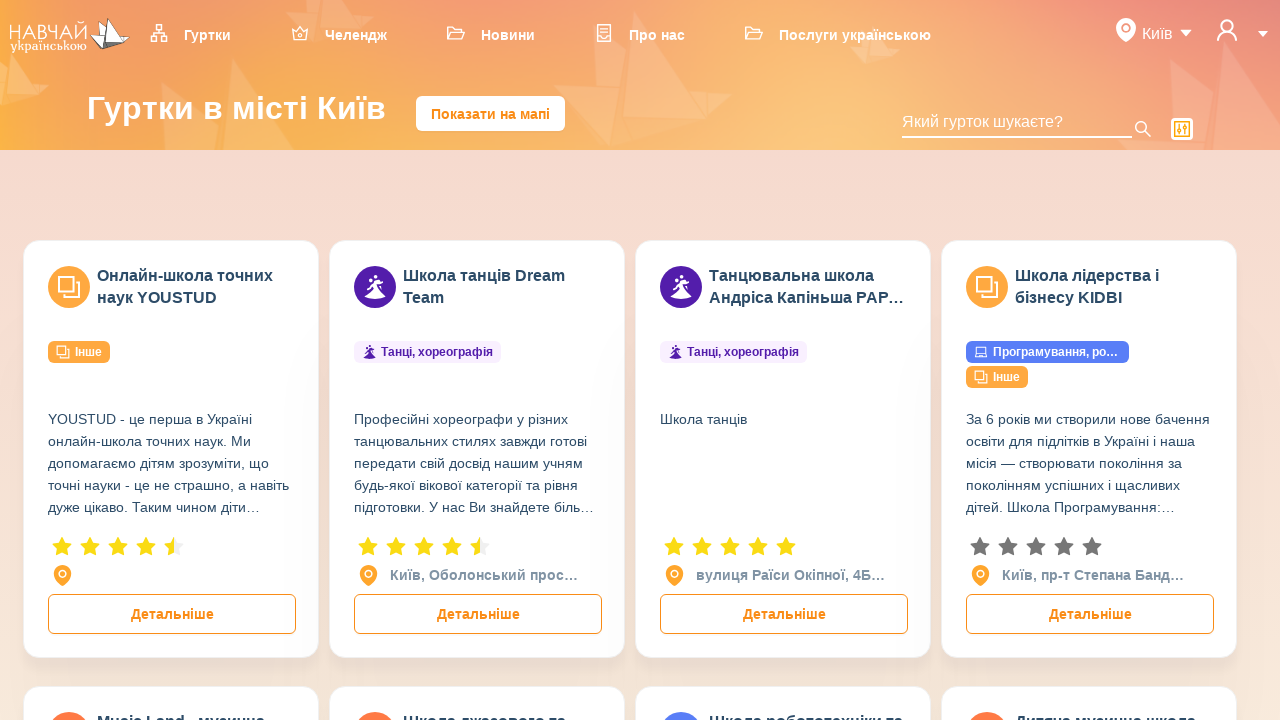

Clicked on 'Школа танців Dream Team' club card to view details at (502, 287) on xpath=//div[contains(@class,'ant-card')]//div[contains(text(),'Dream Team')]
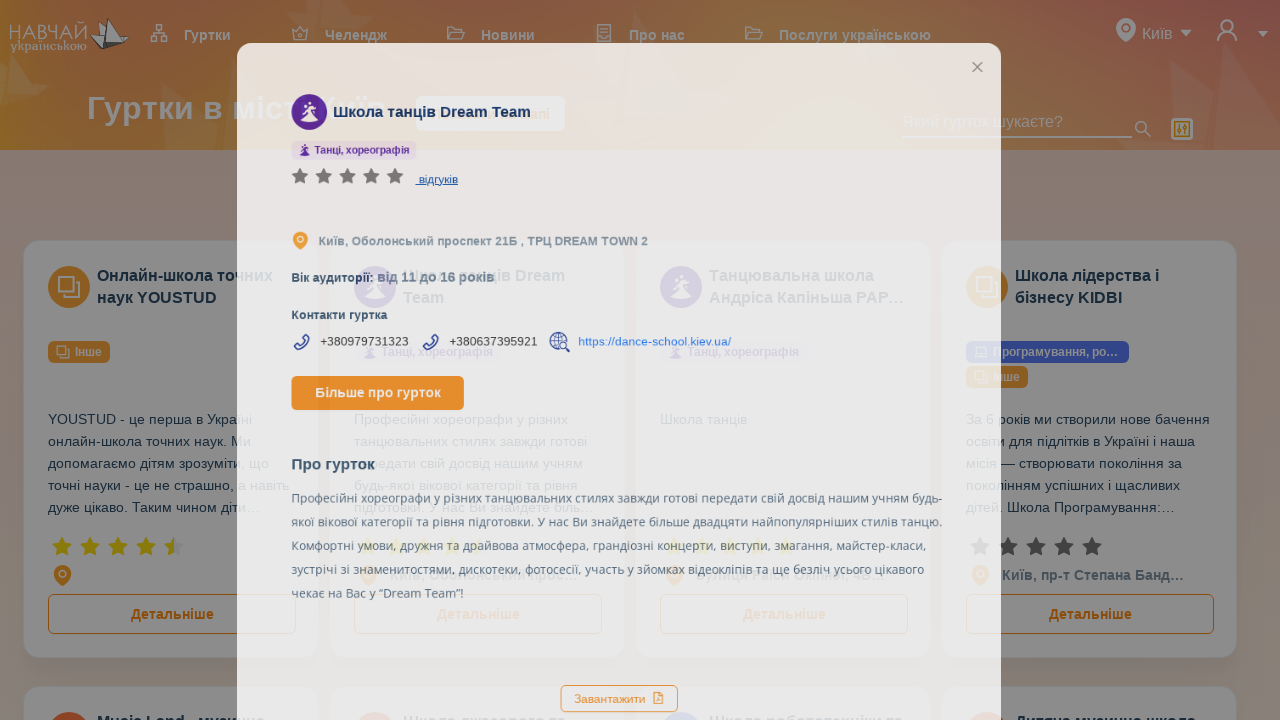

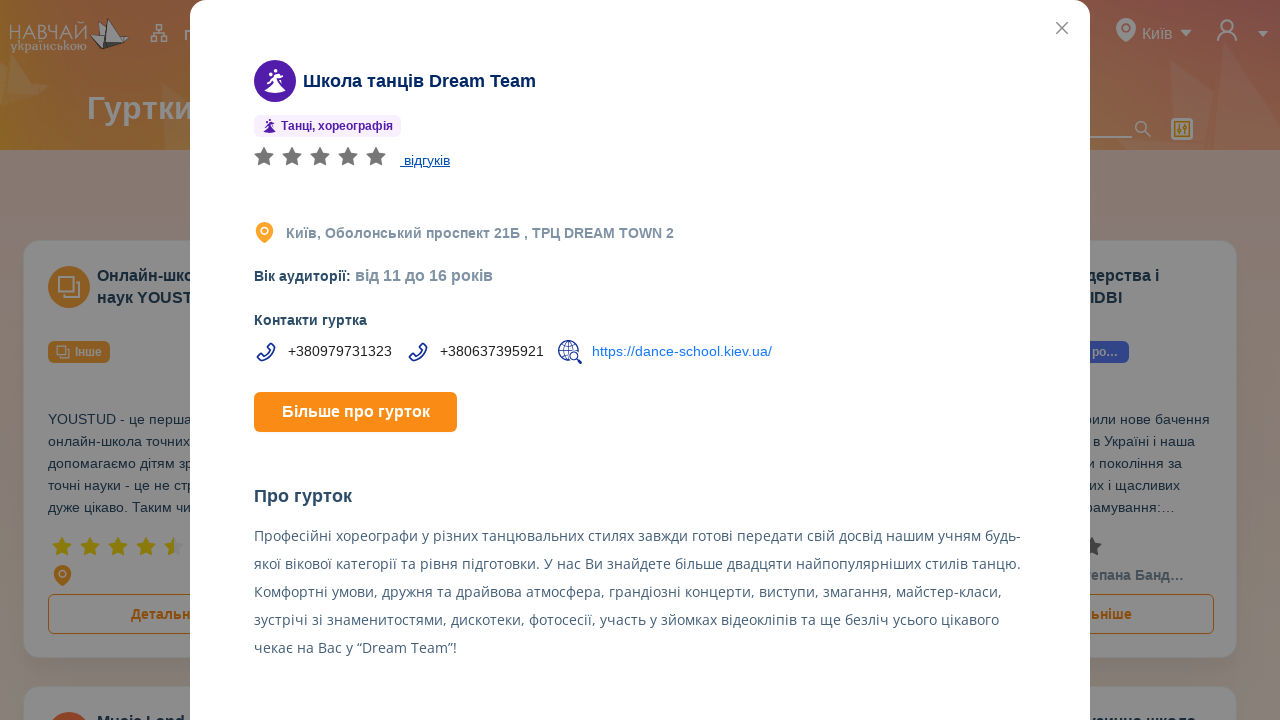